Tests scrolling to form elements and filling in name and date fields

Starting URL: https://formy-project.herokuapp.com/scroll

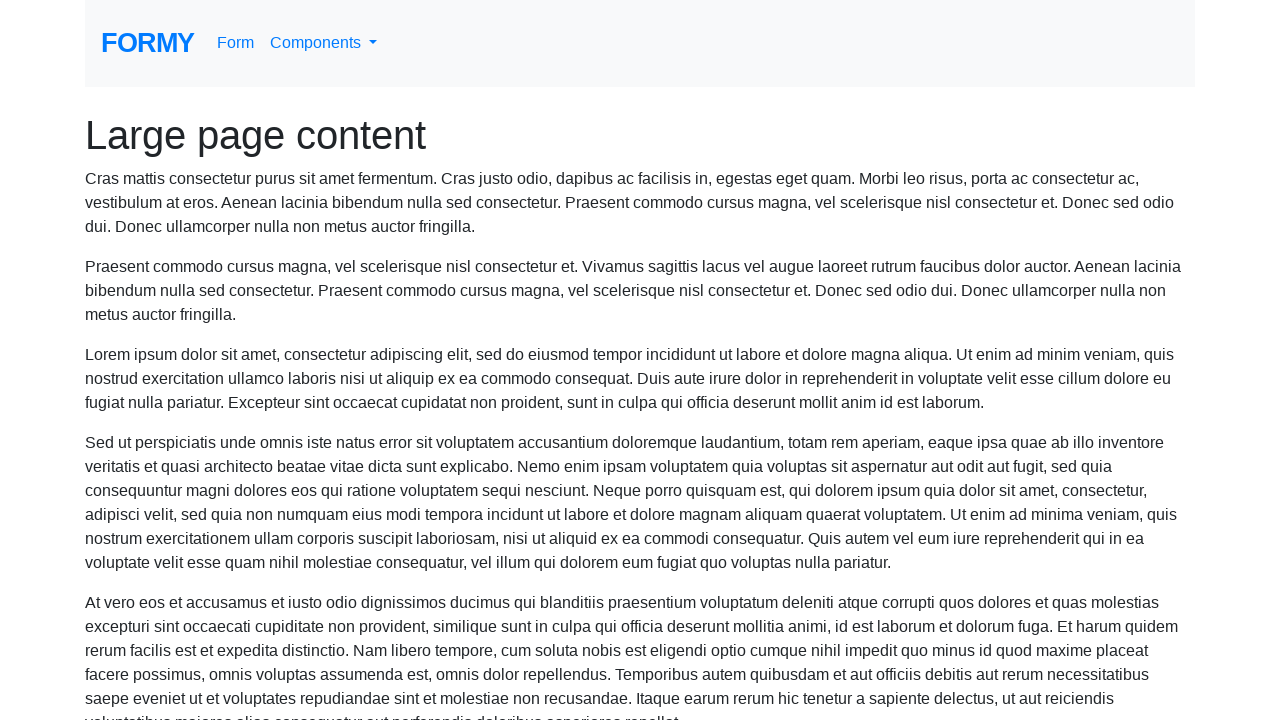

Scrolled to name field
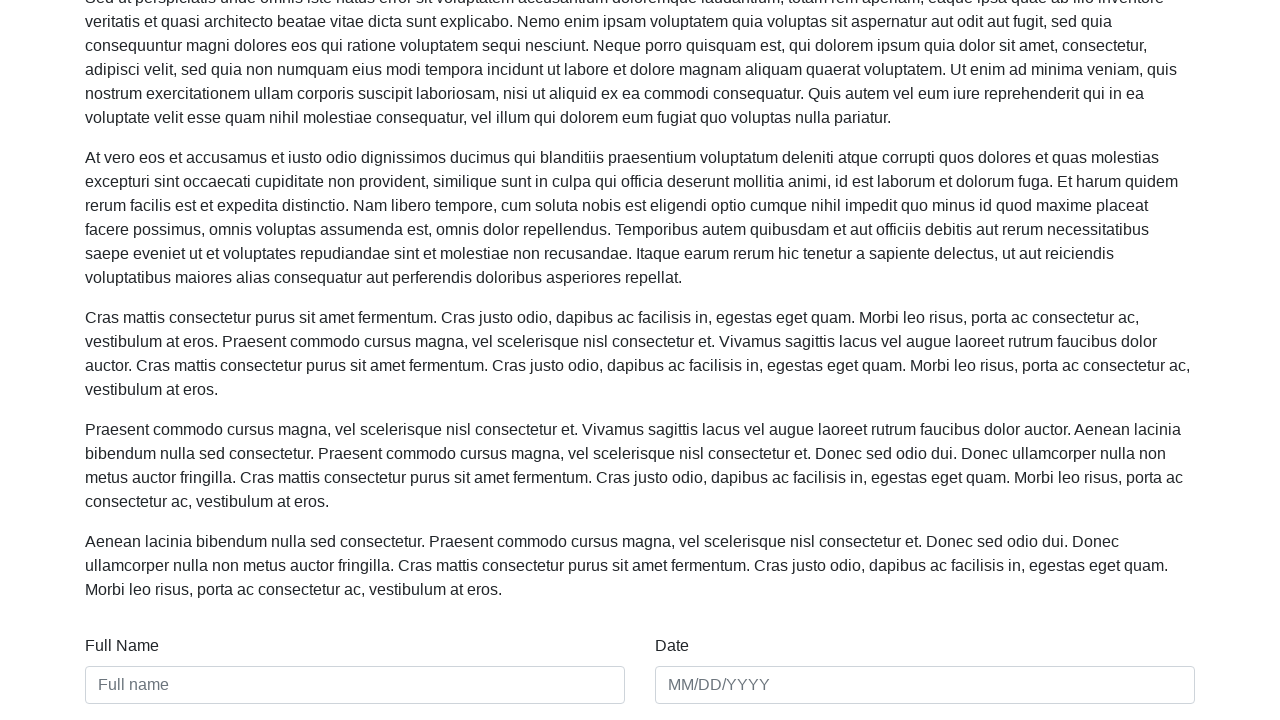

Filled name field with 'Meaghan Lewis' on #name
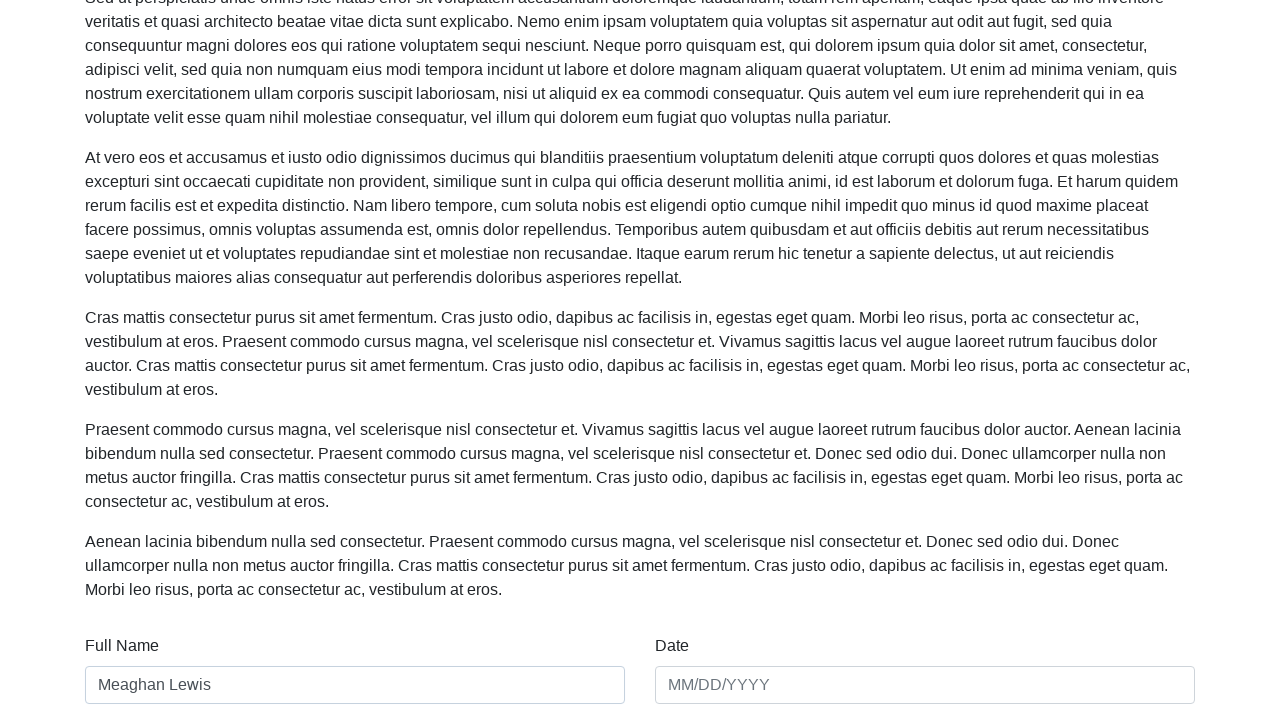

Filled date field with '01/01/2020' on #date
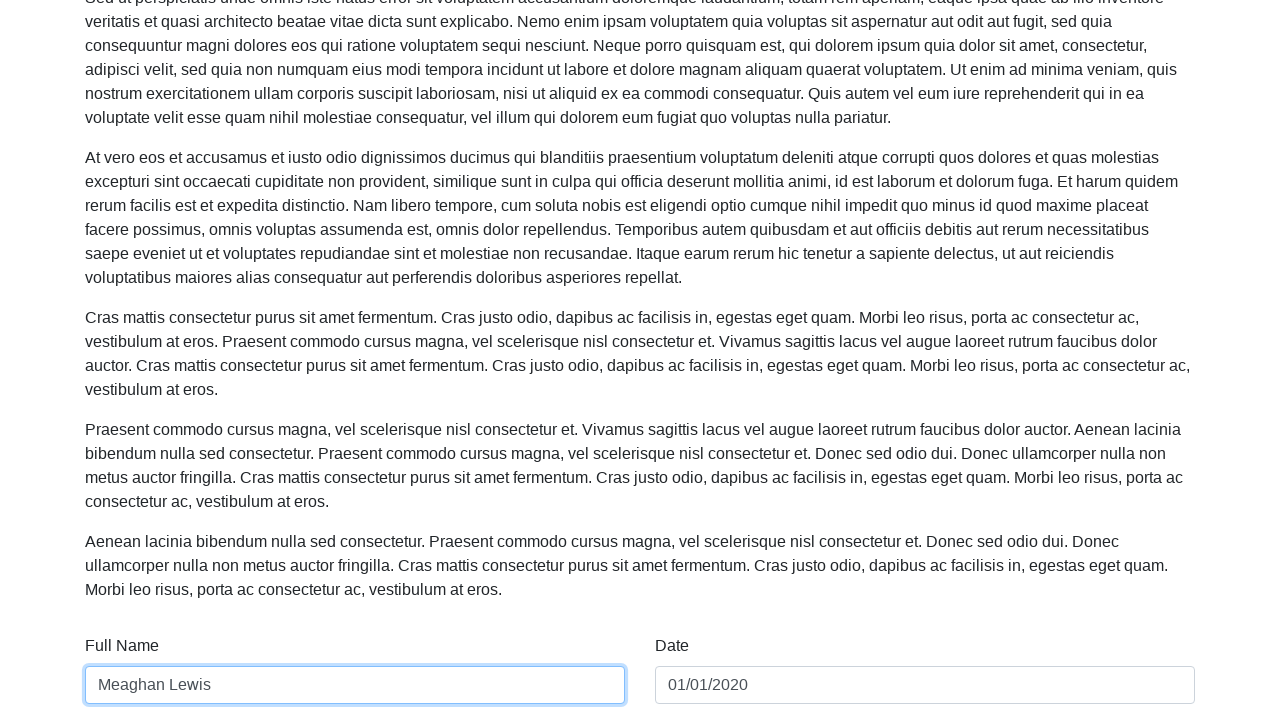

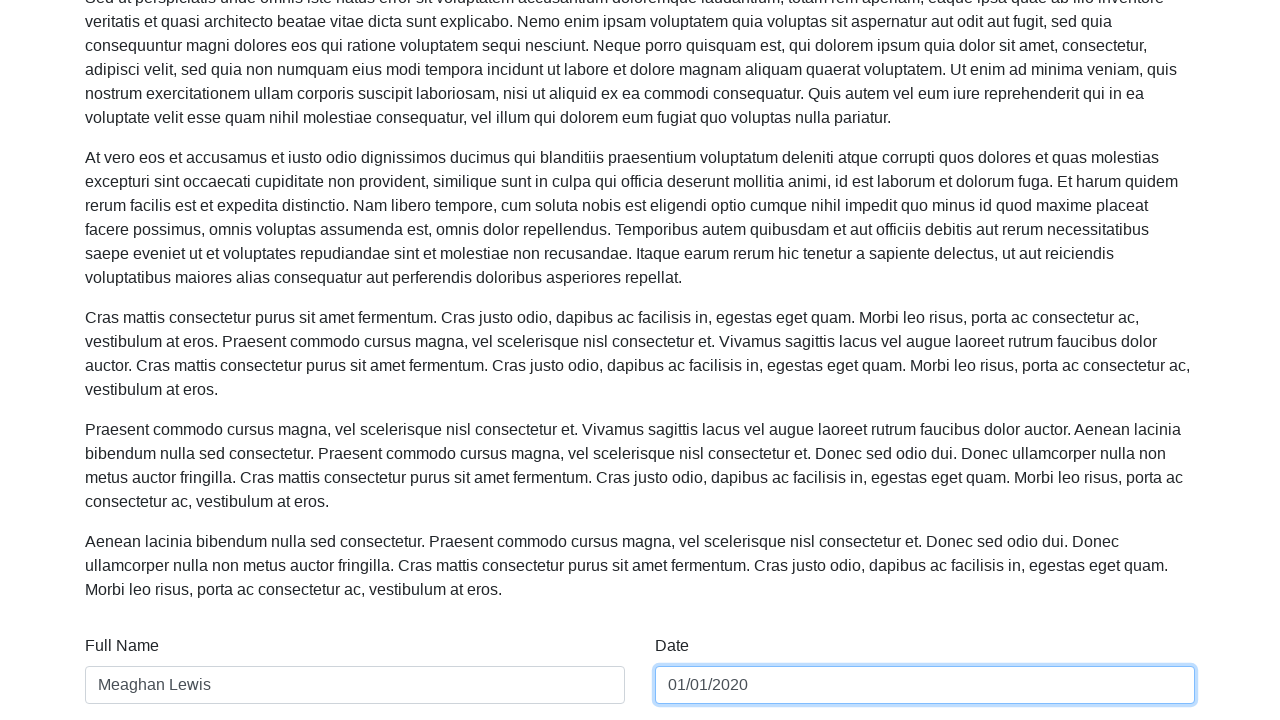